Tests dropdown selection functionality by selecting options from a dropdown menu using different methods (visible text and index), then clicks a success button and verifies the success message appears.

Starting URL: https://rahulshettyacademy.com/angularpractice/

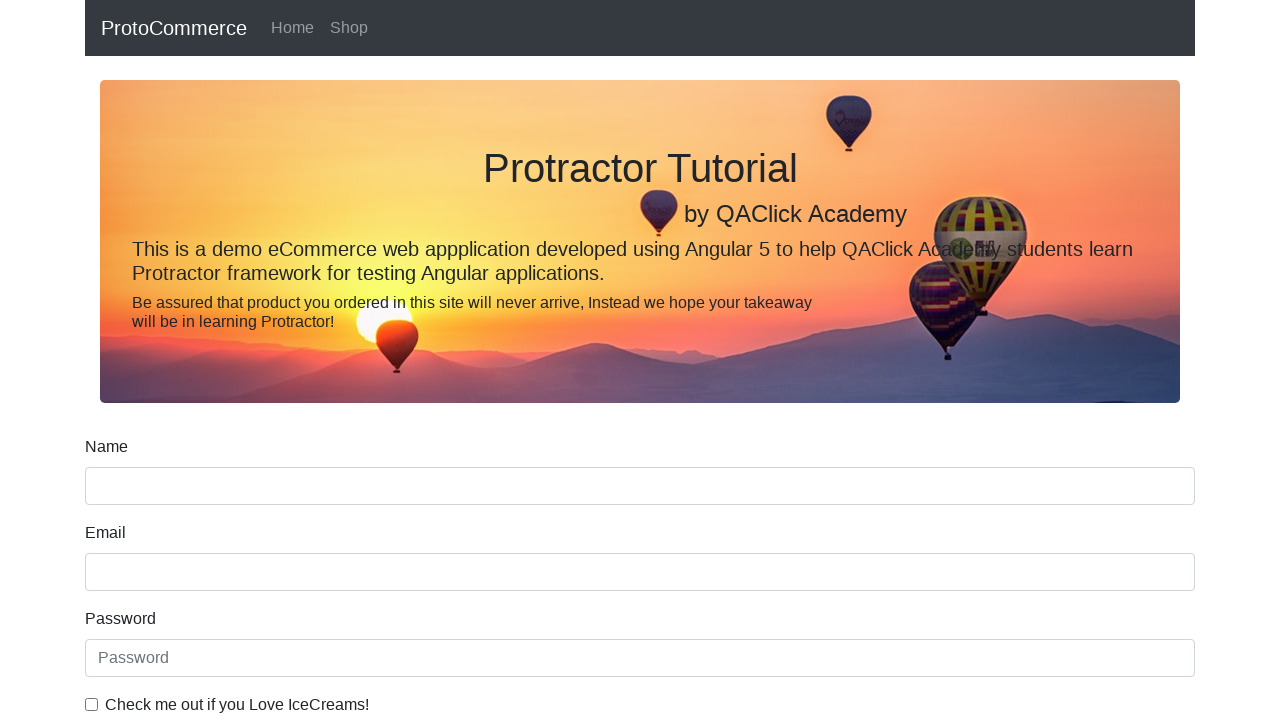

Selected 'Male' from dropdown by visible text on #exampleFormControlSelect1
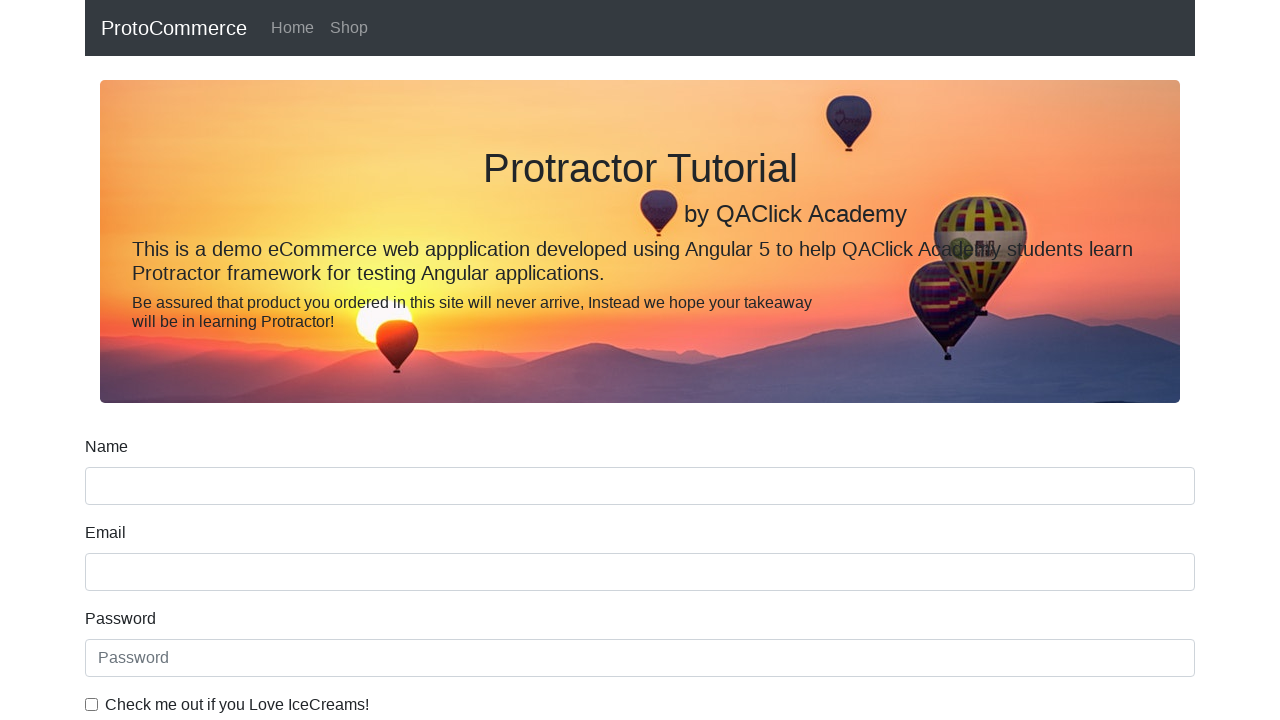

Selected dropdown option by index 1 on #exampleFormControlSelect1
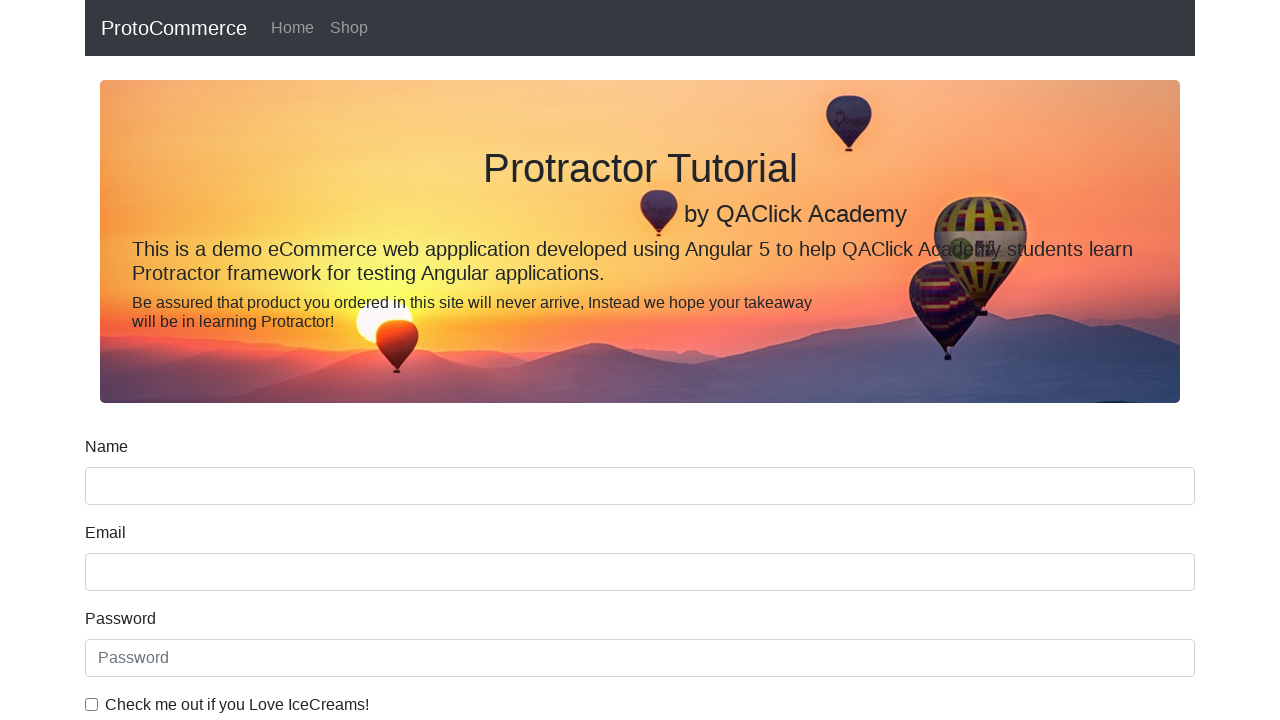

Clicked success button at (123, 491) on .btn-success
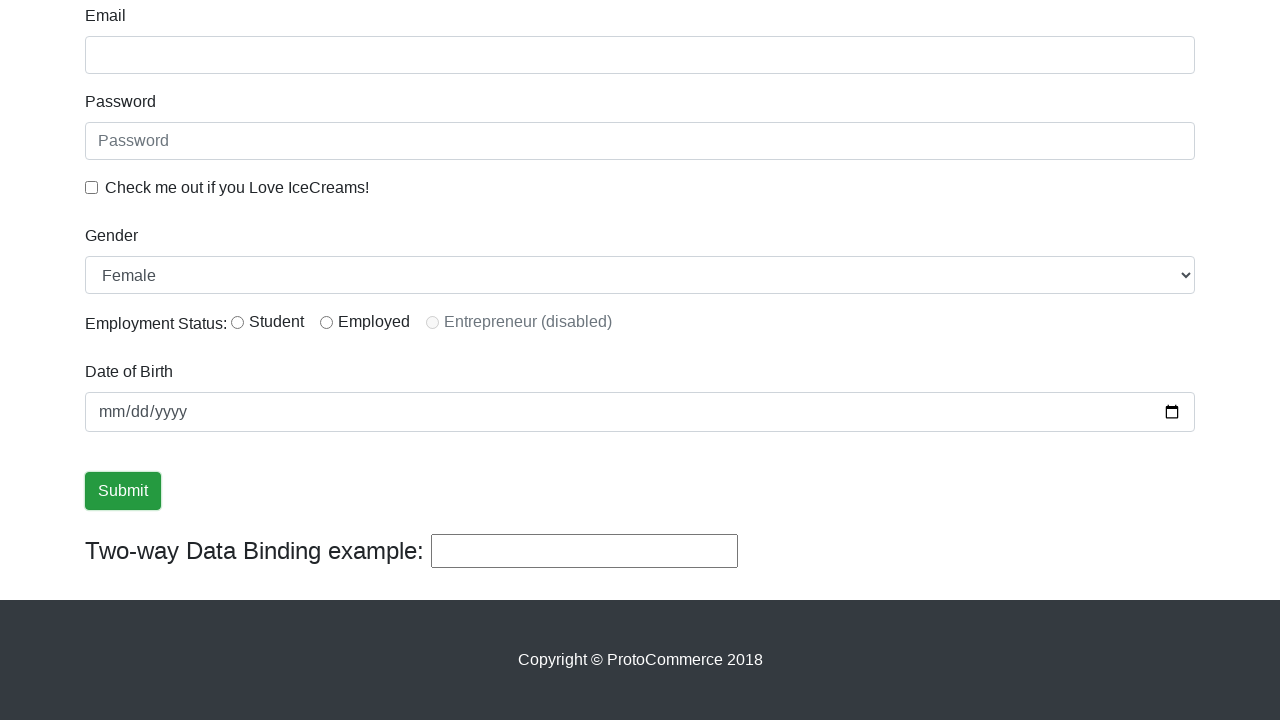

Success message appeared on page
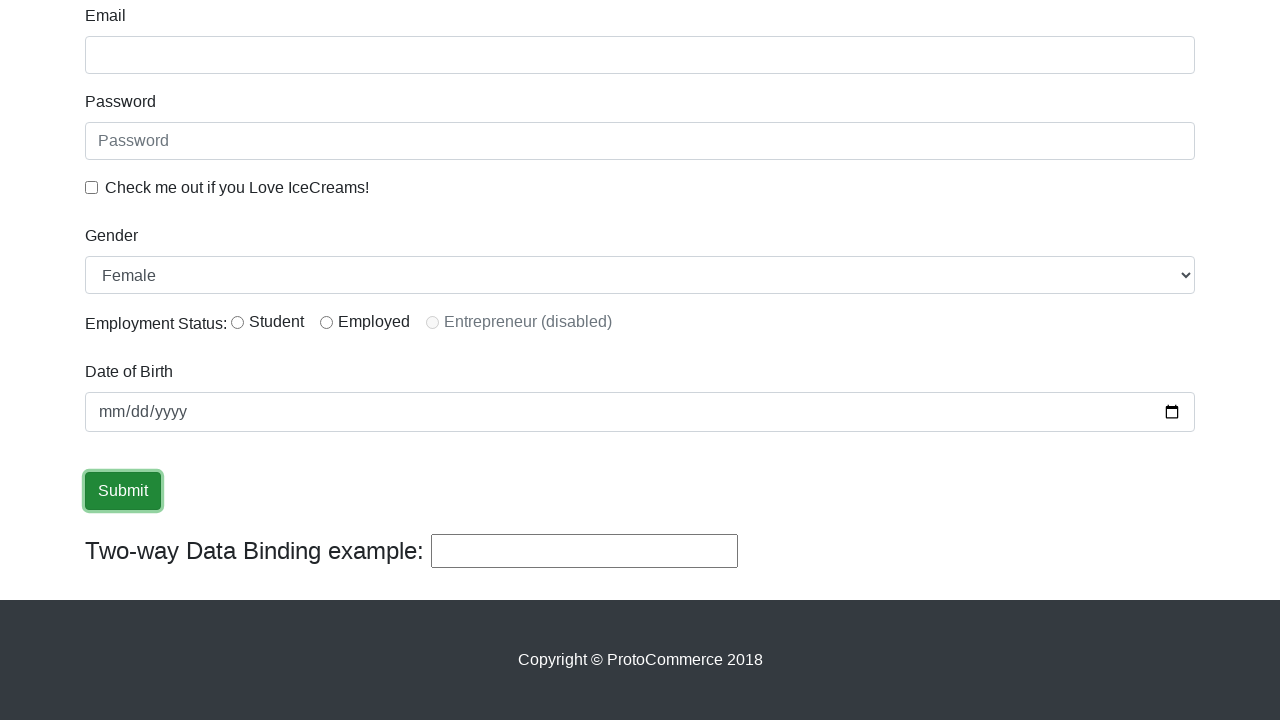

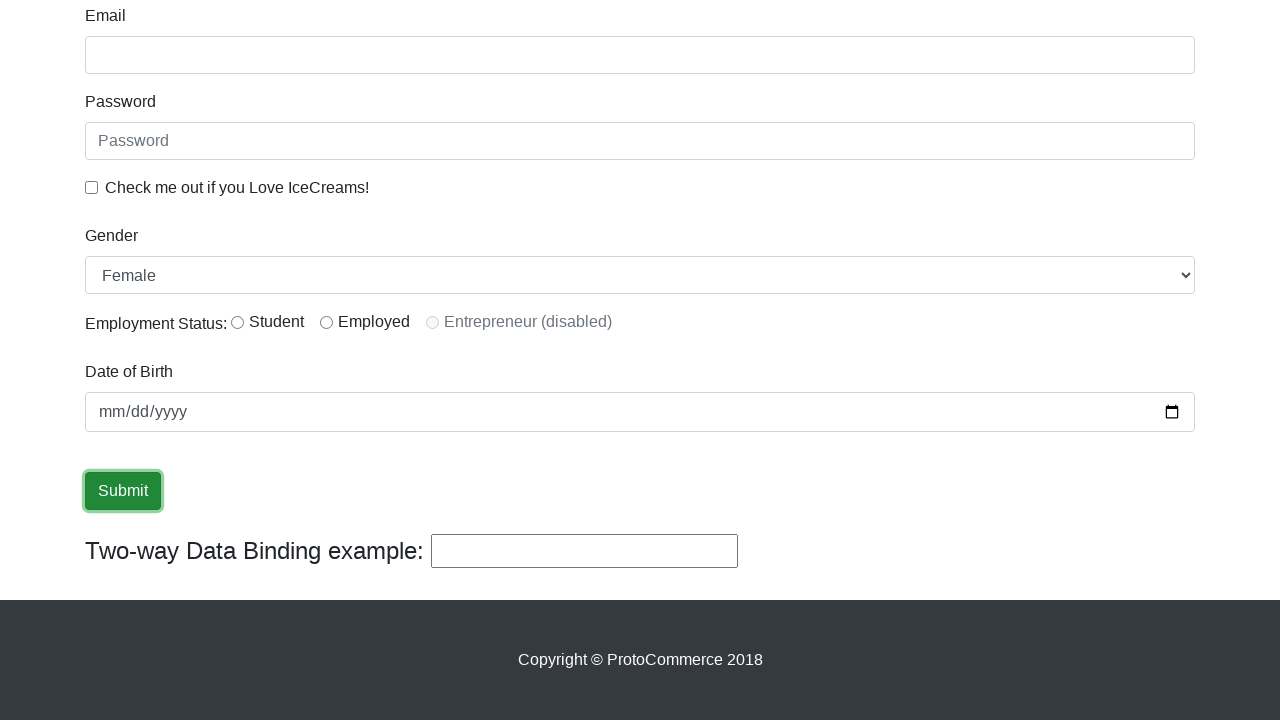